Tests drag and drop functionality by dragging an element to a drop zone

Starting URL: https://demoqa.com/droppable

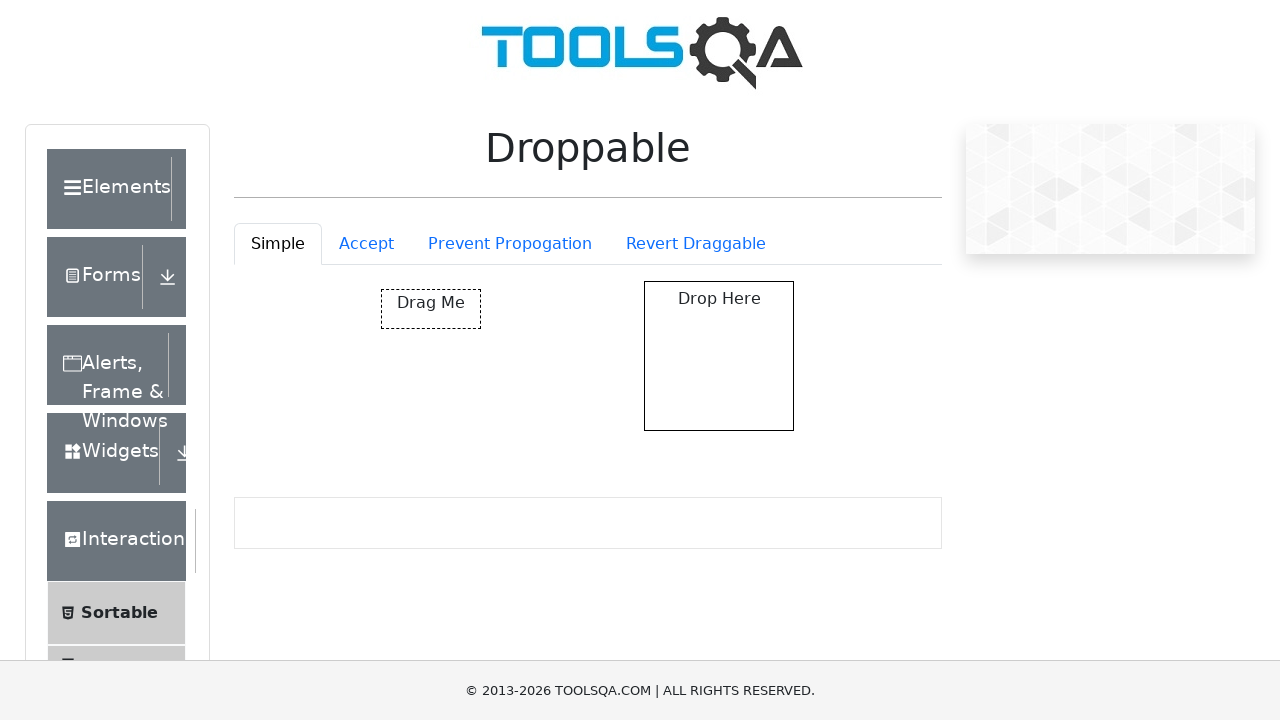

Navigated to droppable test page
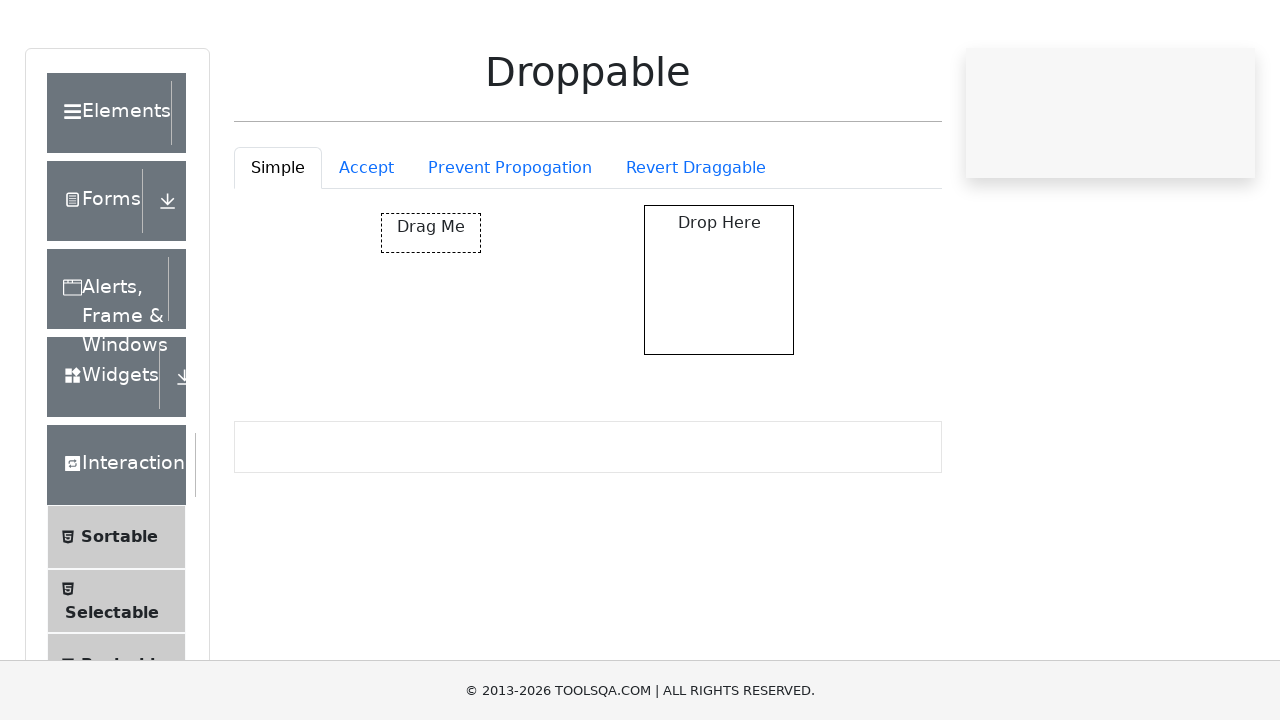

Dragged draggable element to droppable area at (719, 356)
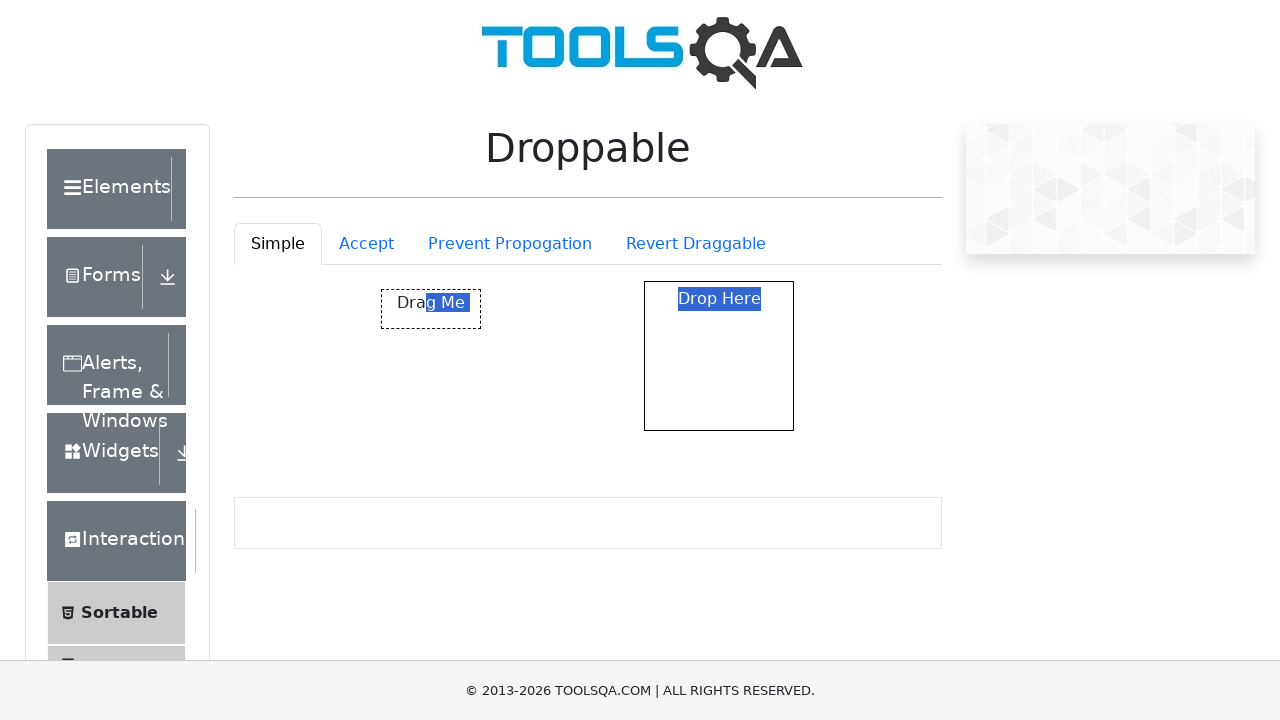

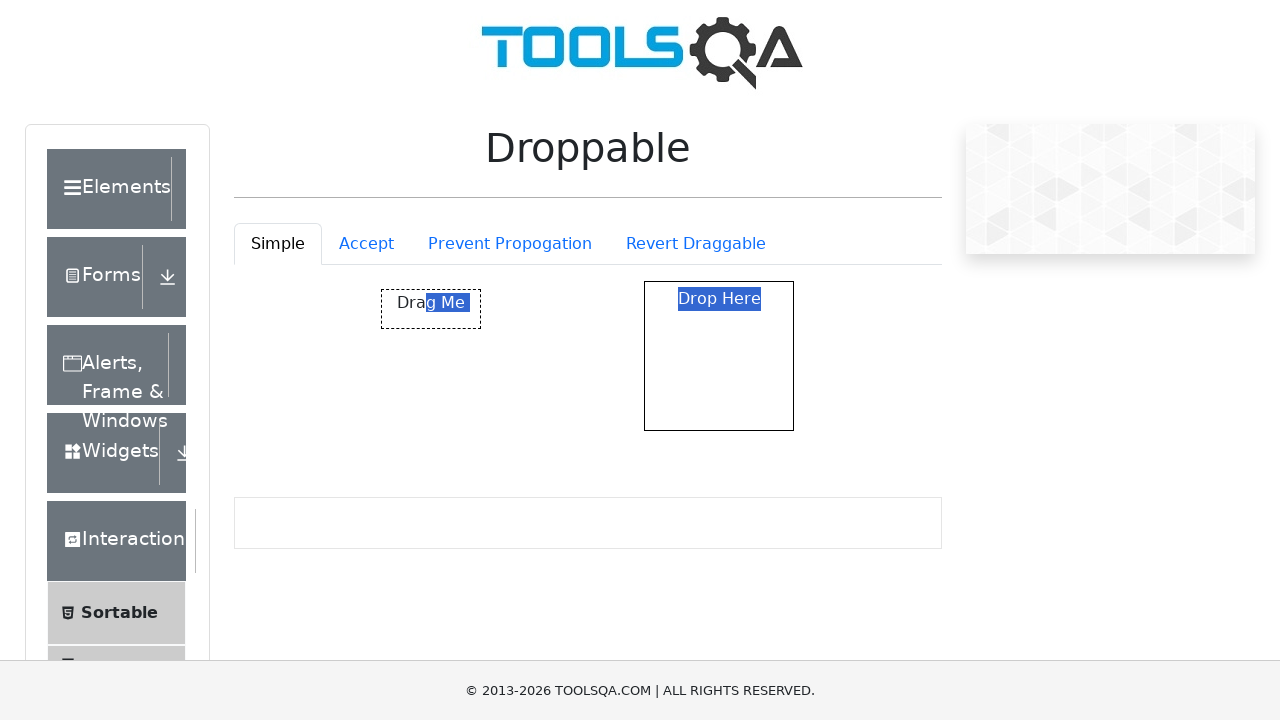